Solves a math problem on the page by calculating a mathematical expression, filling the answer, selecting checkbox and radio button options, and submitting the form

Starting URL: https://suninjuly.github.io/math.html

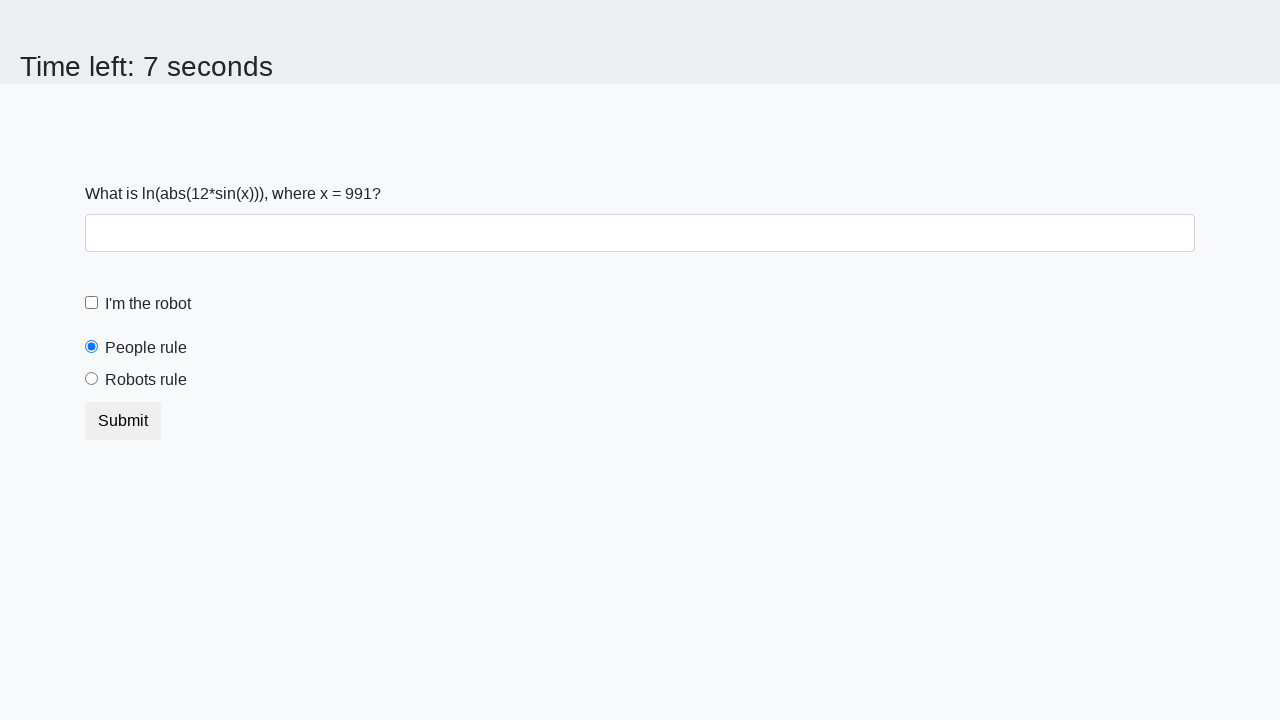

Retrieved x value from page element
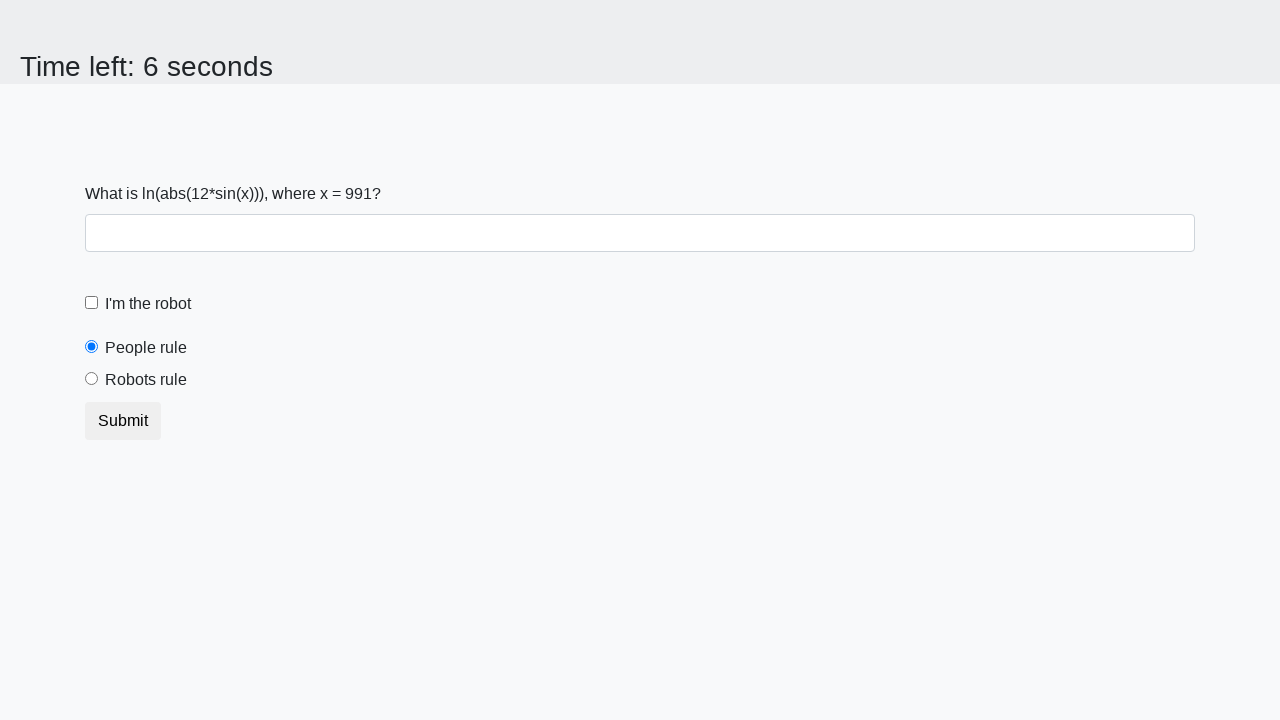

Calculated mathematical expression result: 2.4699572475916494
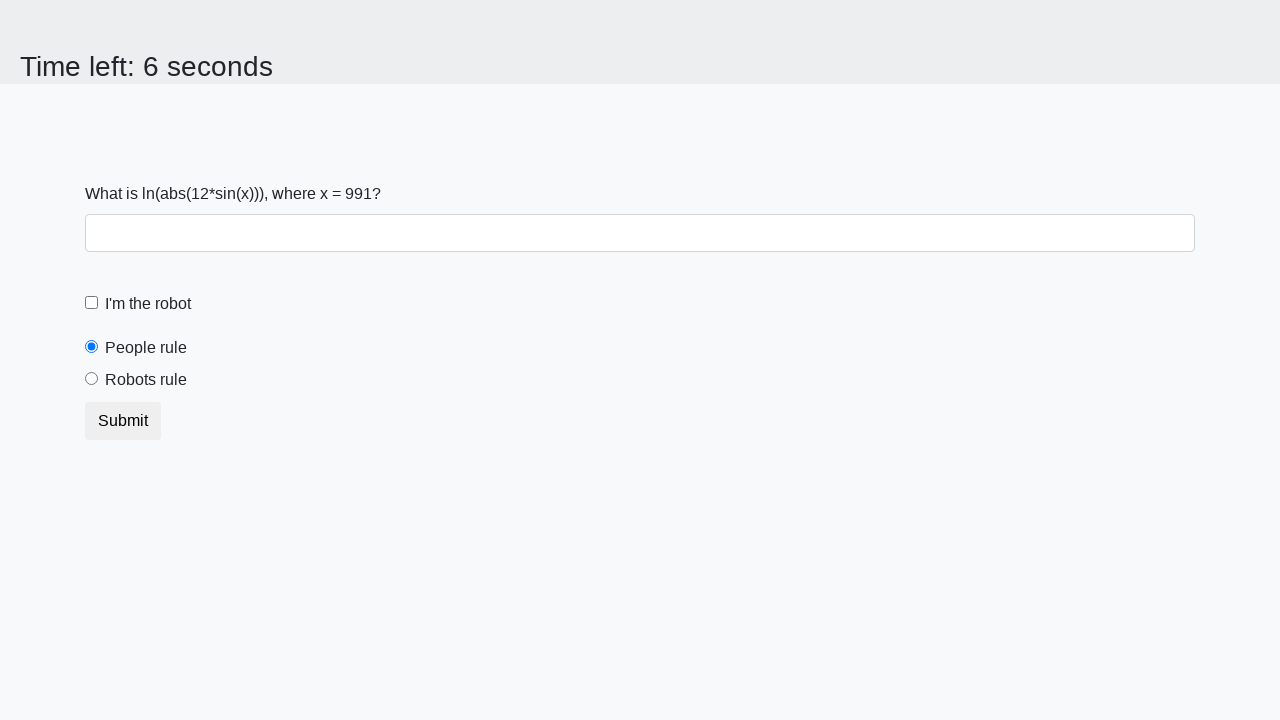

Filled answer field with calculated result on #answer
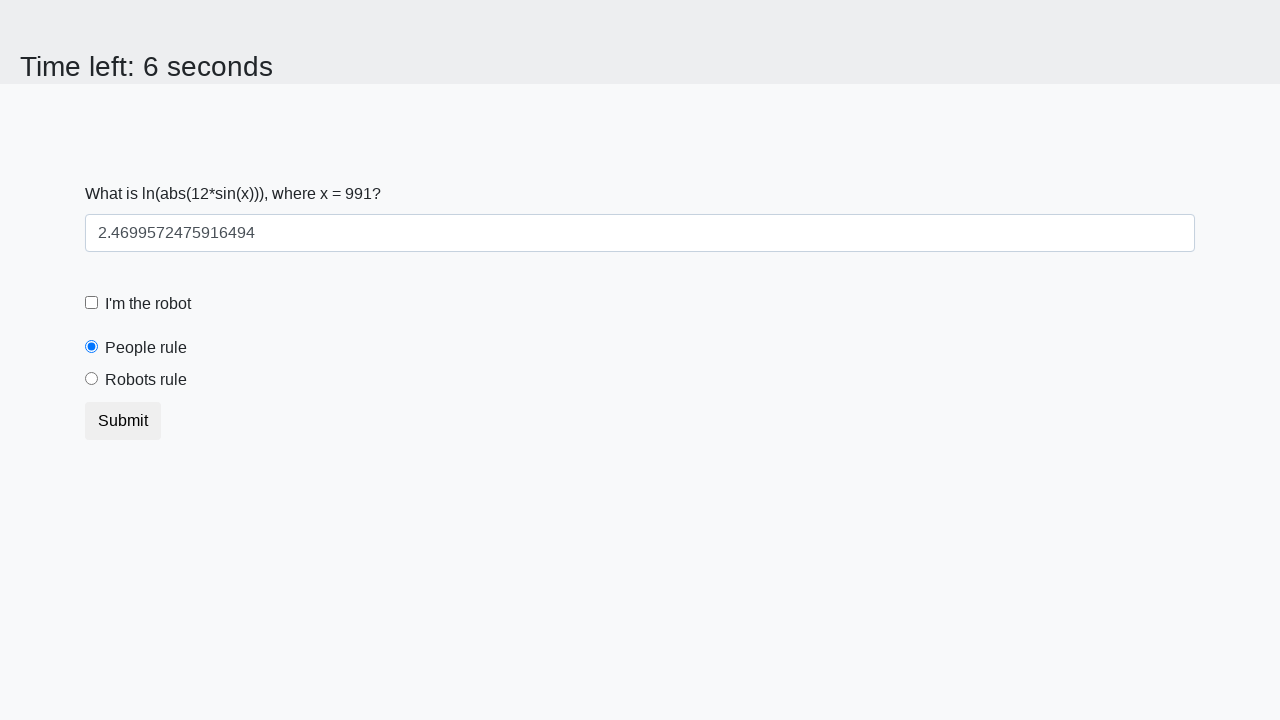

Clicked robot checkbox at (148, 304) on [for='robotCheckbox']
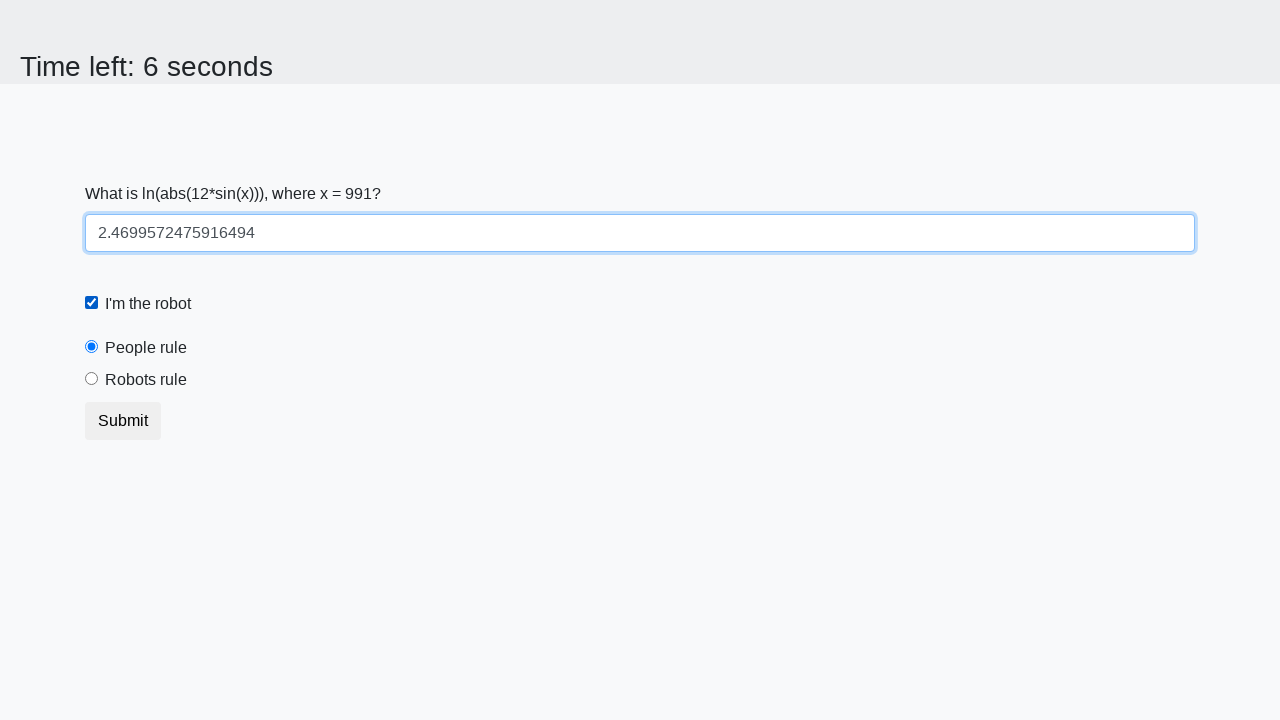

Clicked robots rule radio button at (146, 380) on [for='robotsRule']
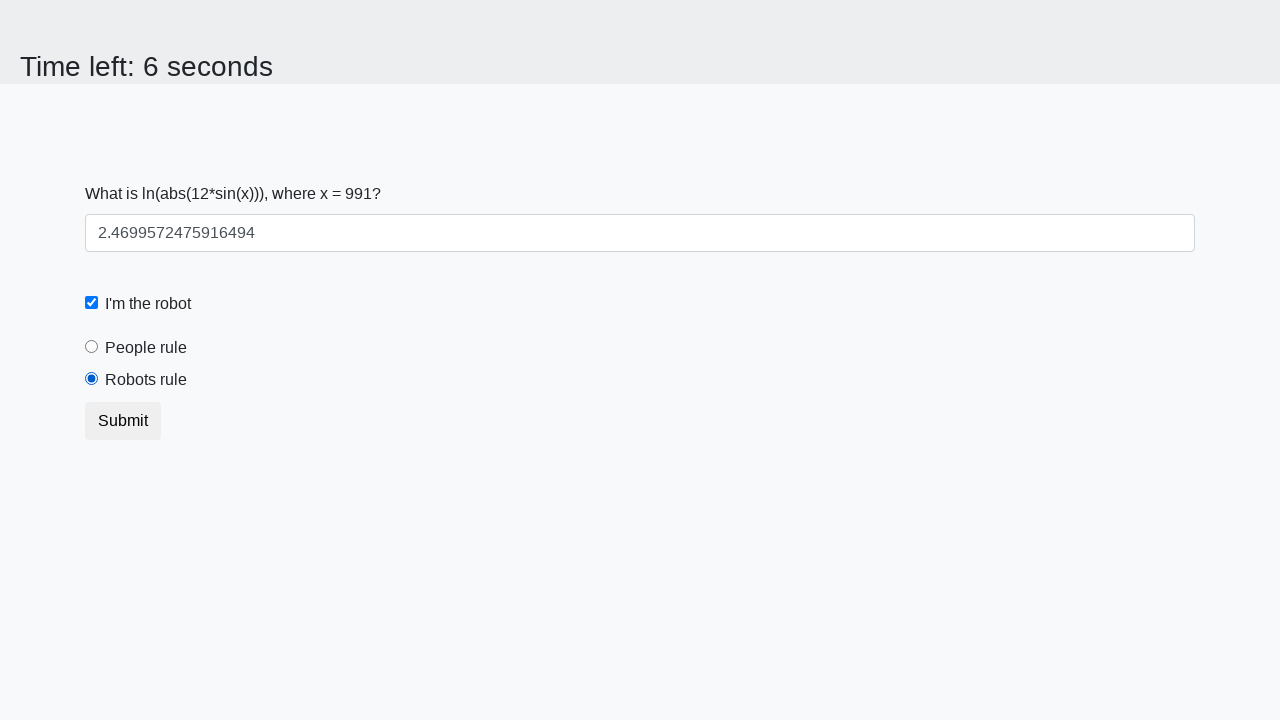

Clicked form submit button at (123, 421) on button.btn
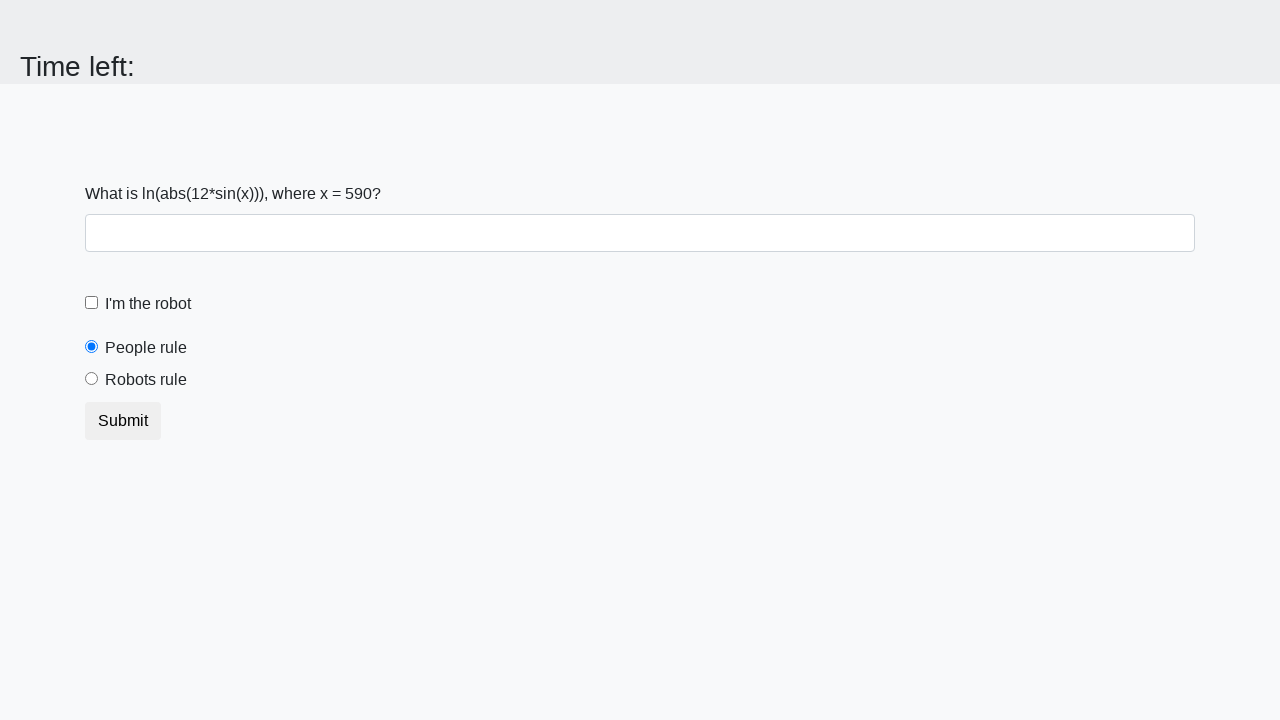

Waited for form submission result
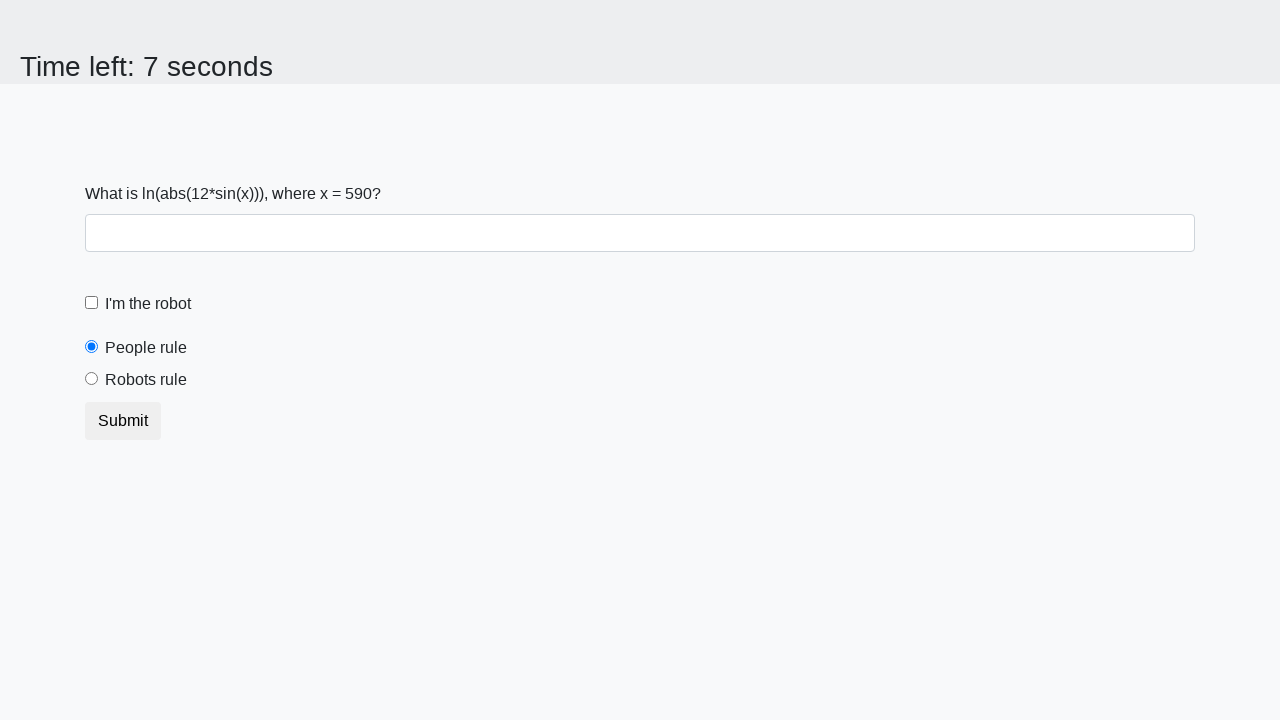

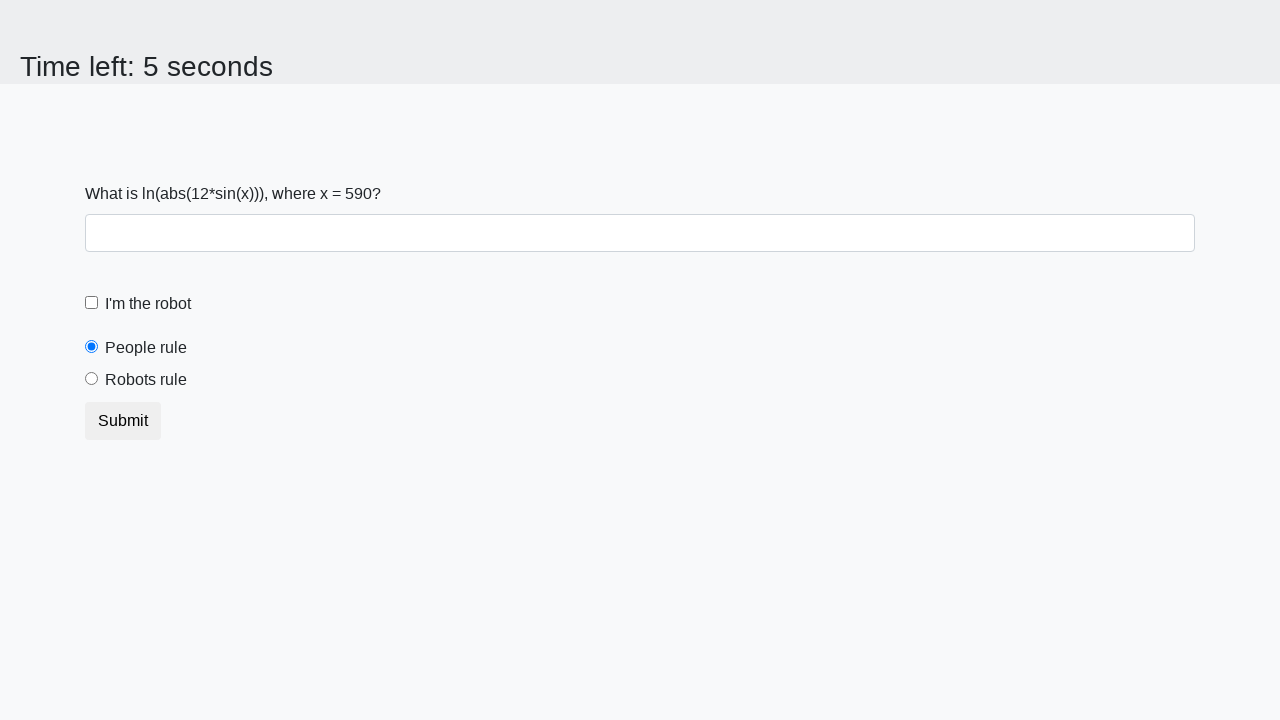